Tests login form validation by entering a valid username with an incorrect password and verifying the error message

Starting URL: http://the-internet.herokuapp.com/login

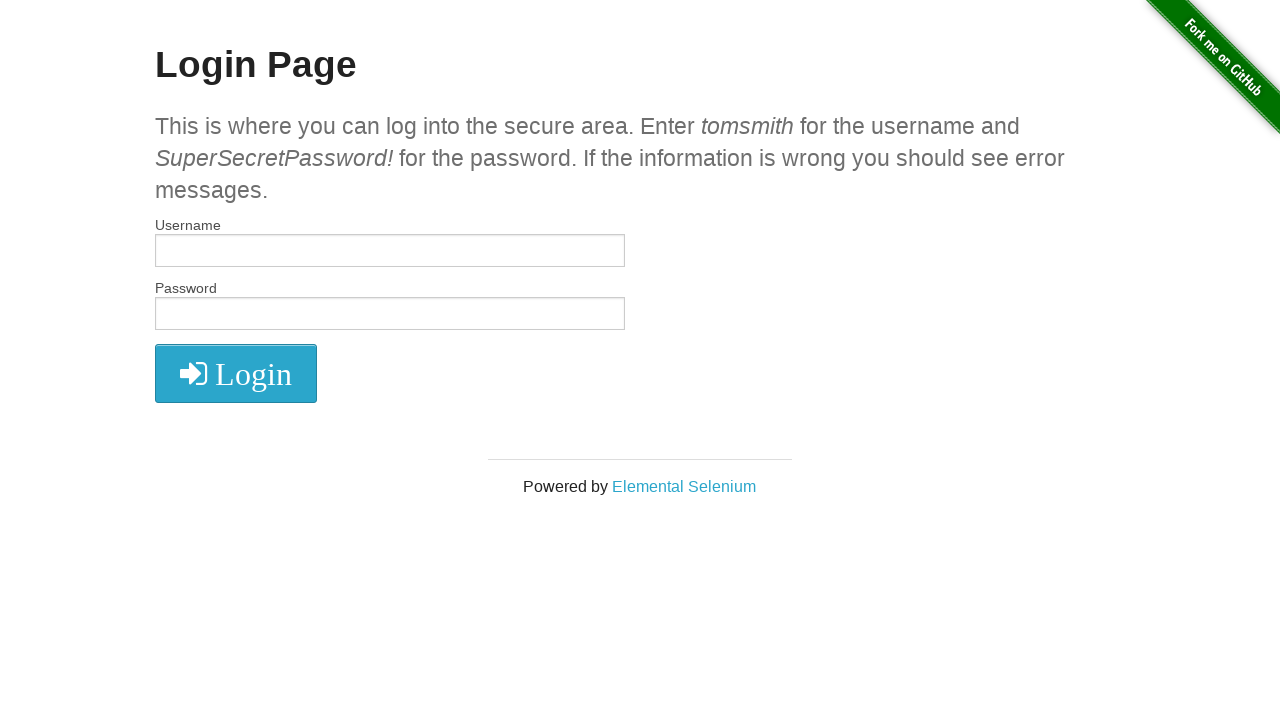

Filled username field with 'tomsmith' on #username
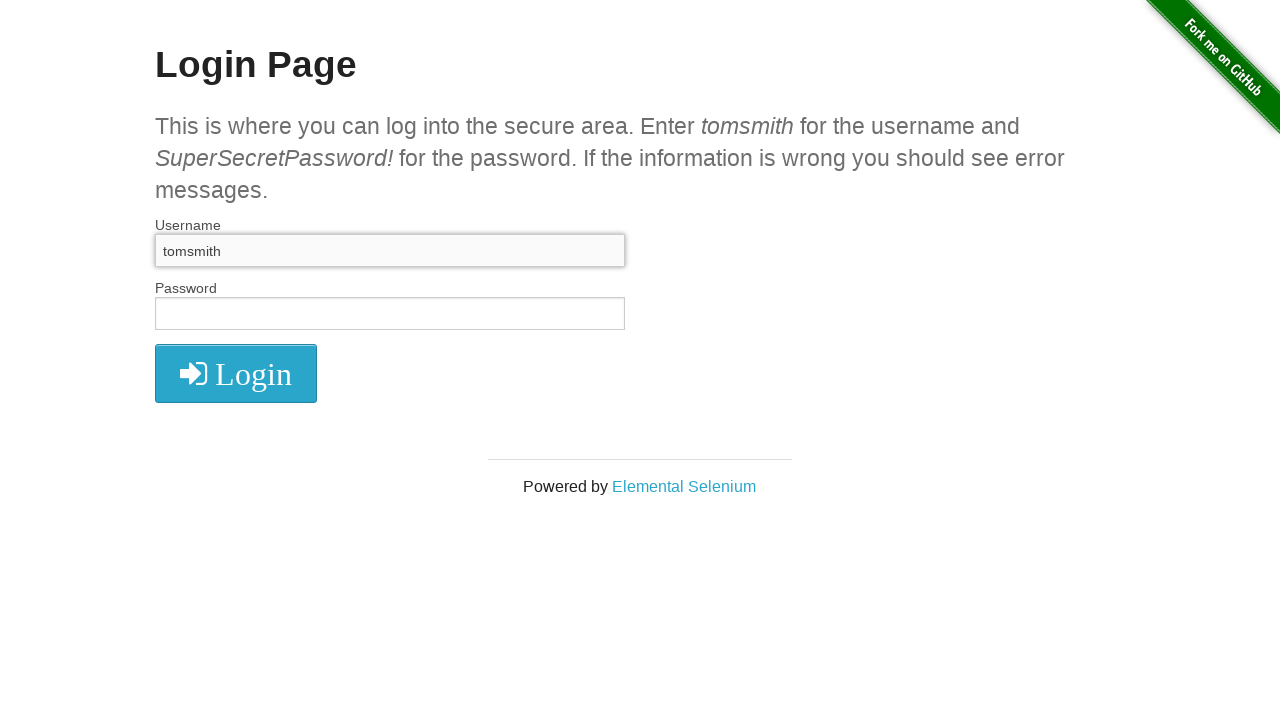

Filled password field with 'incorrectPassword' on #password
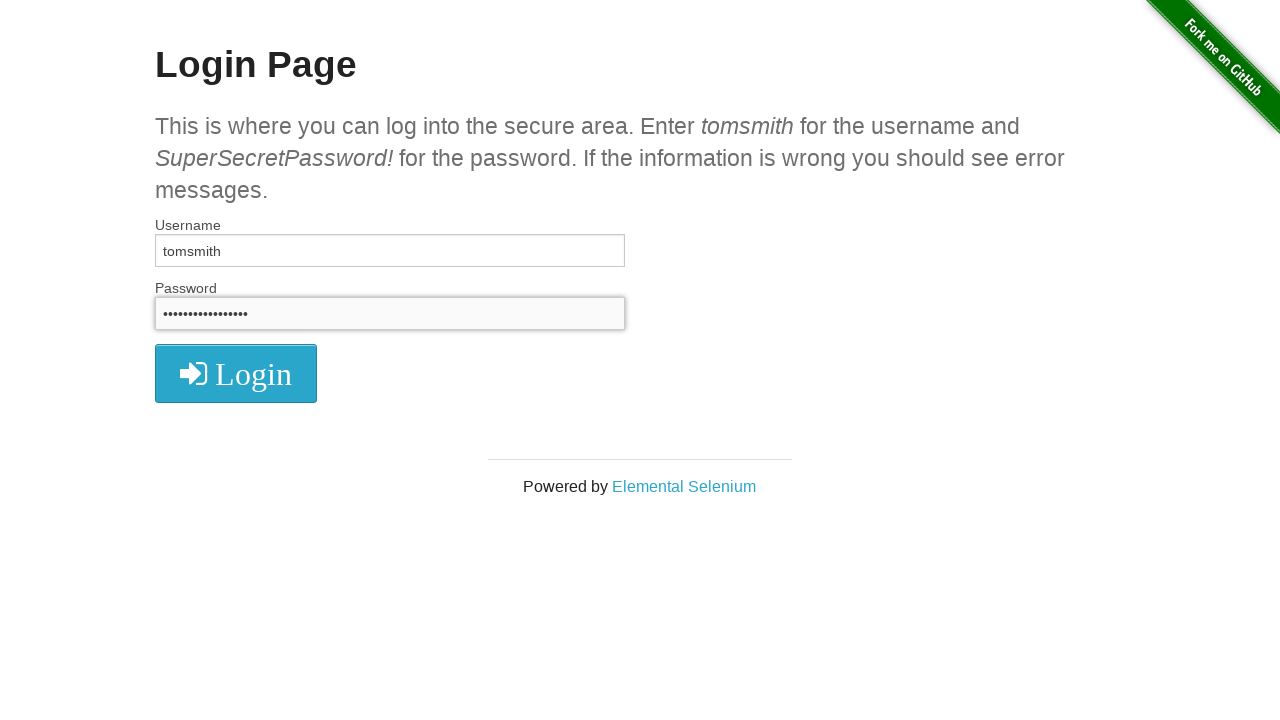

Clicked login button at (236, 373) on .radius
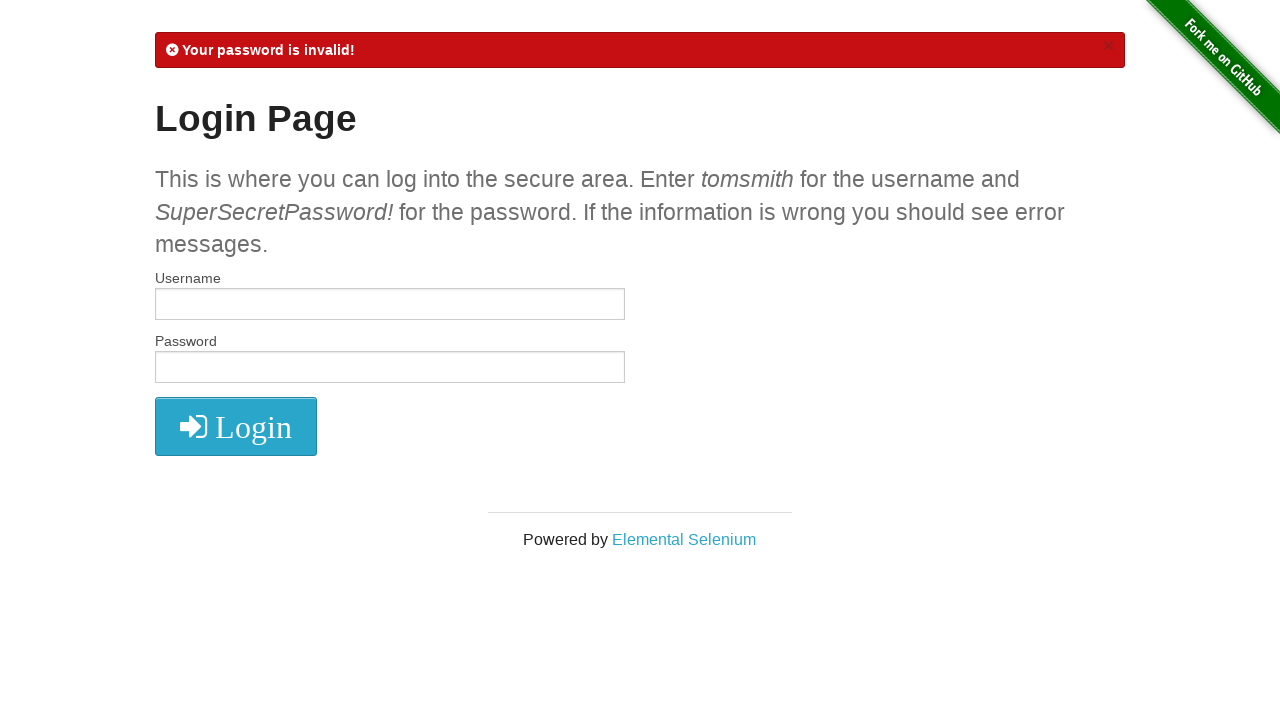

Error message element loaded
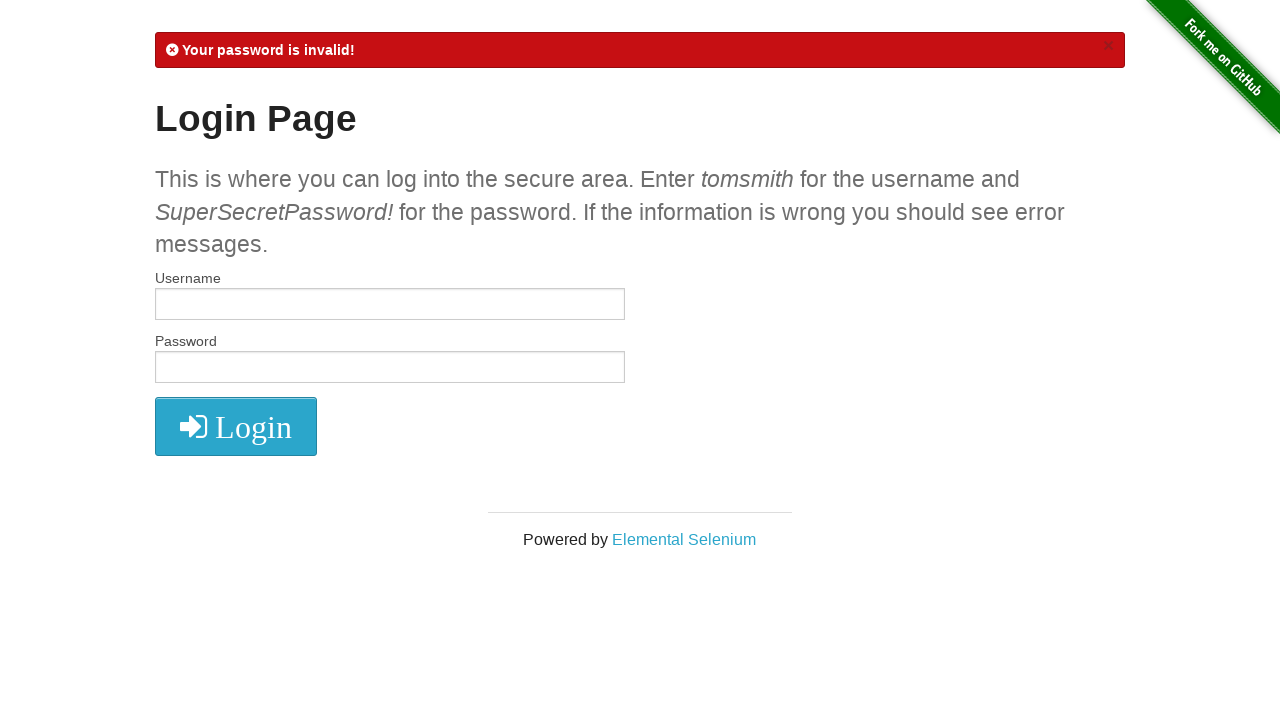

Verified error message contains 'Your password is invalid!'
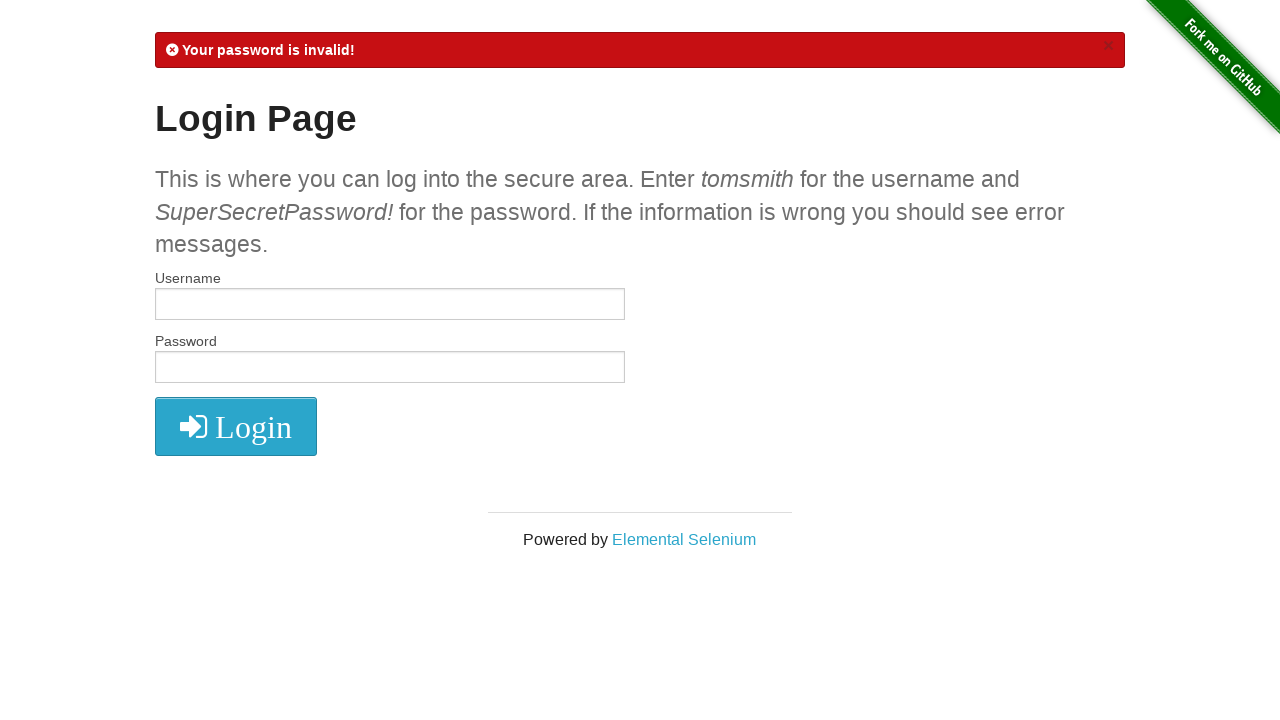

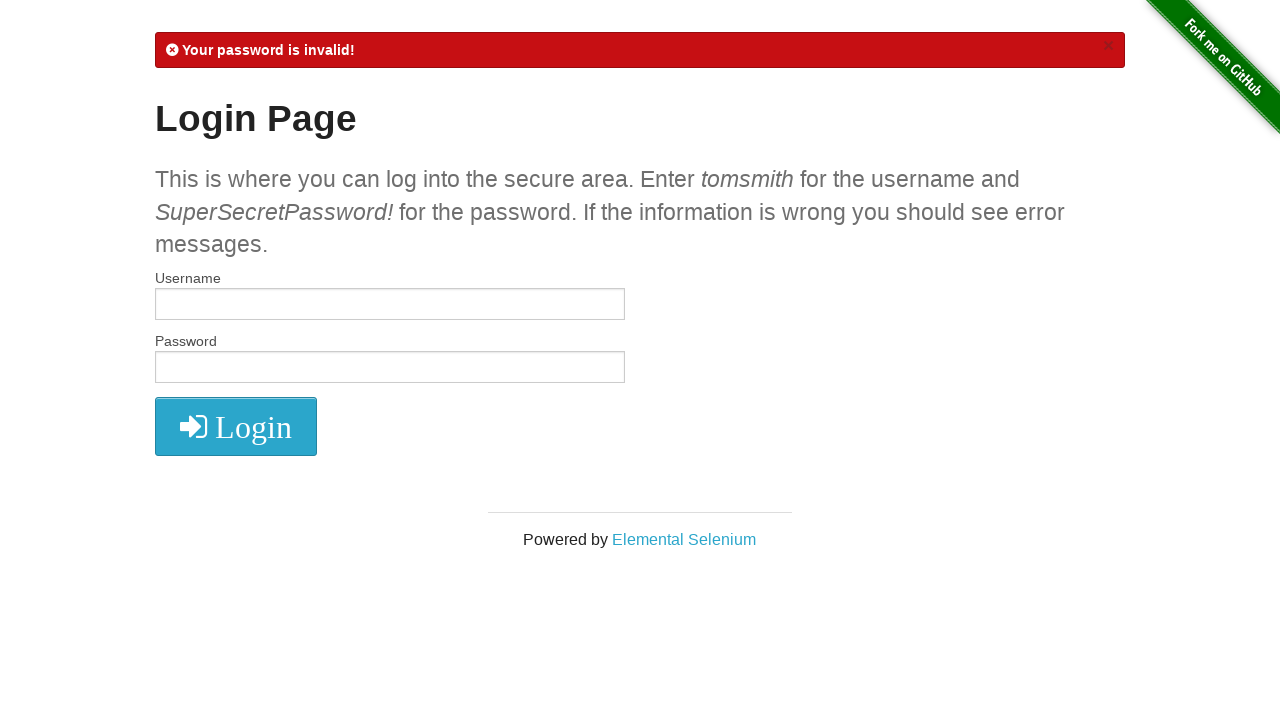